Tests JavaScript alert and confirm dialog handling by entering a name, triggering alerts, accepting one alert, and dismissing a confirm dialog

Starting URL: https://rahulshettyacademy.com/AutomationPractice/

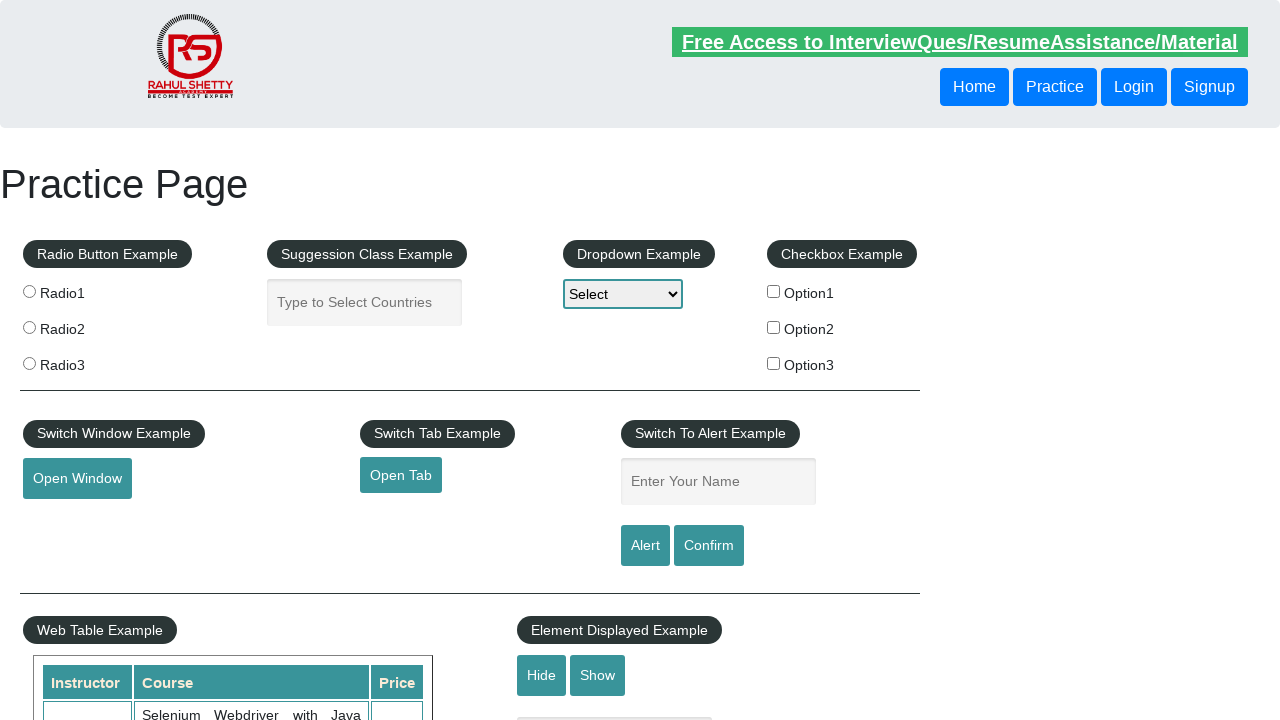

Filled name field with 'Jeelani' on #name
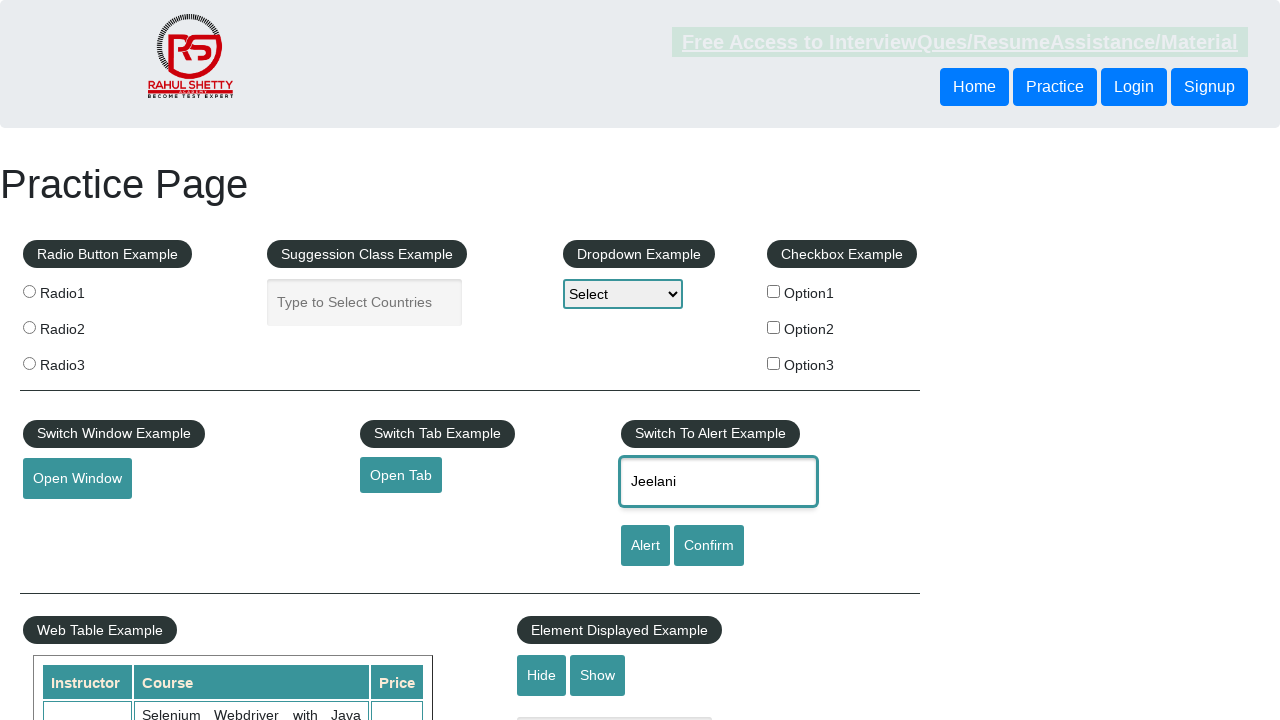

Clicked alert button to trigger JavaScript alert at (645, 546) on #alertbtn
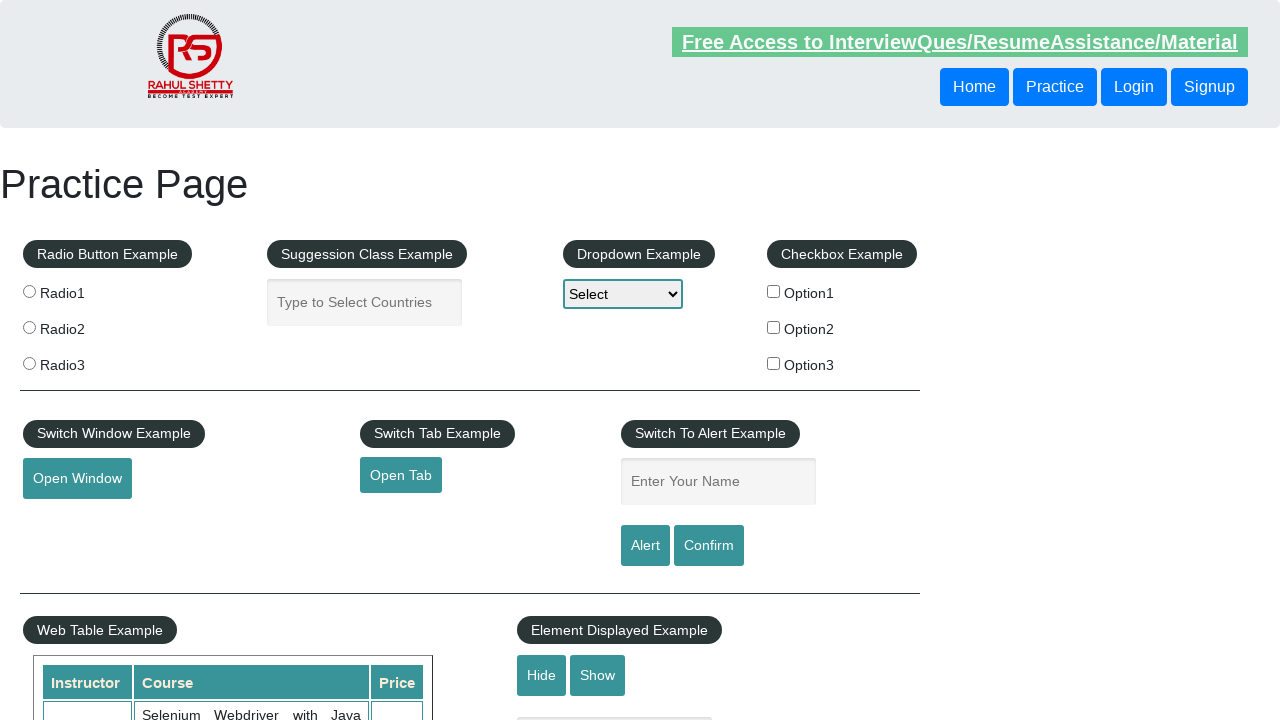

Set up dialog handler to accept alerts
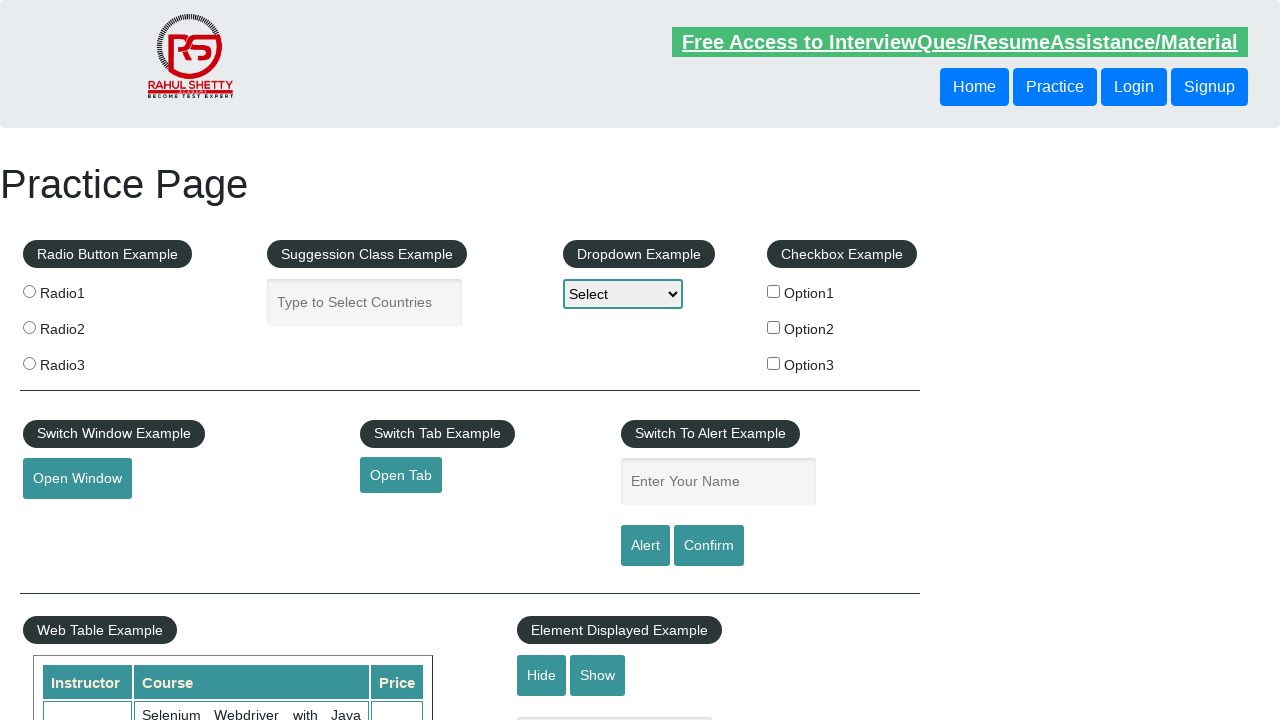

Waited for alert dialog to be processed
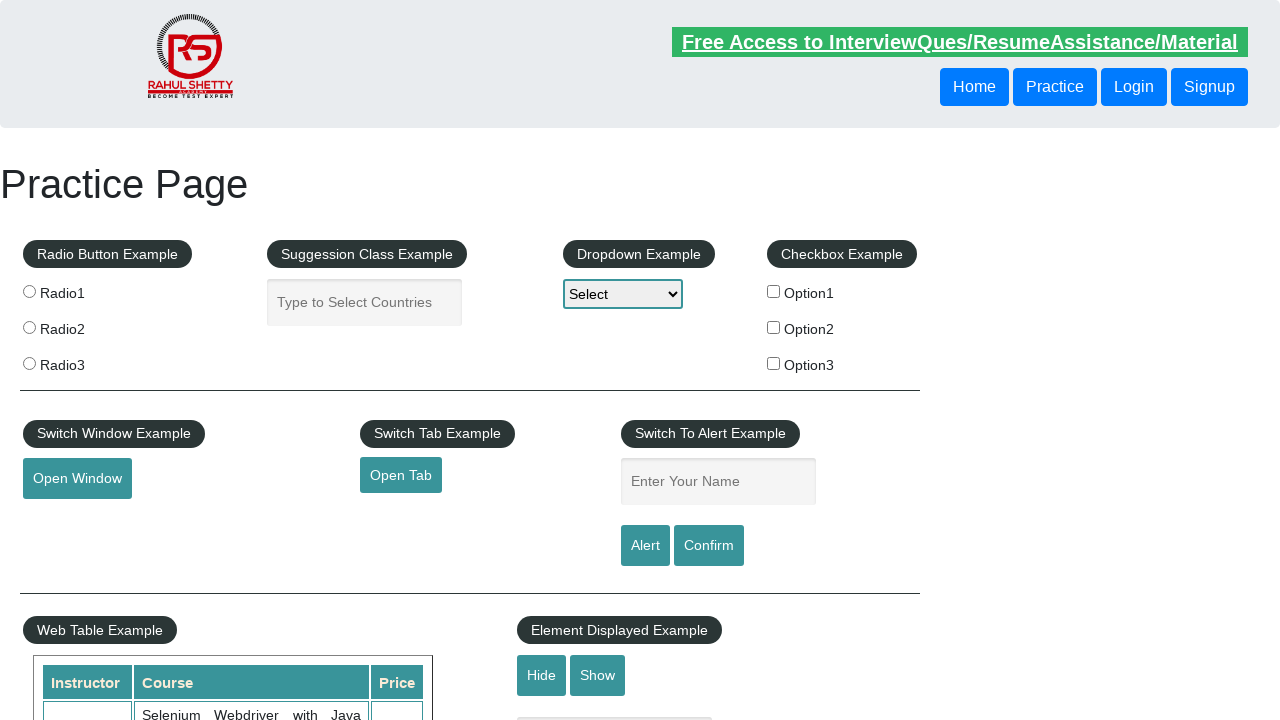

Filled name field with 'Abdul Rajak' on #name
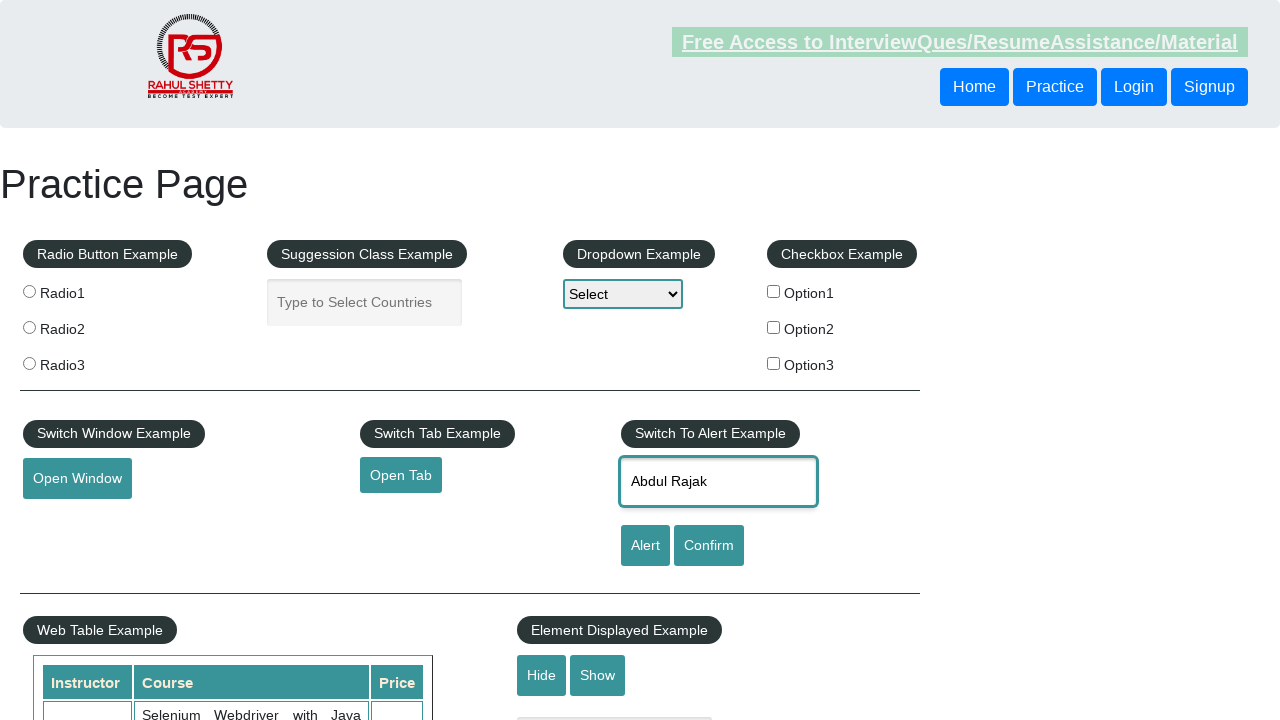

Clicked confirm button to trigger JavaScript confirm dialog at (709, 546) on #confirmbtn
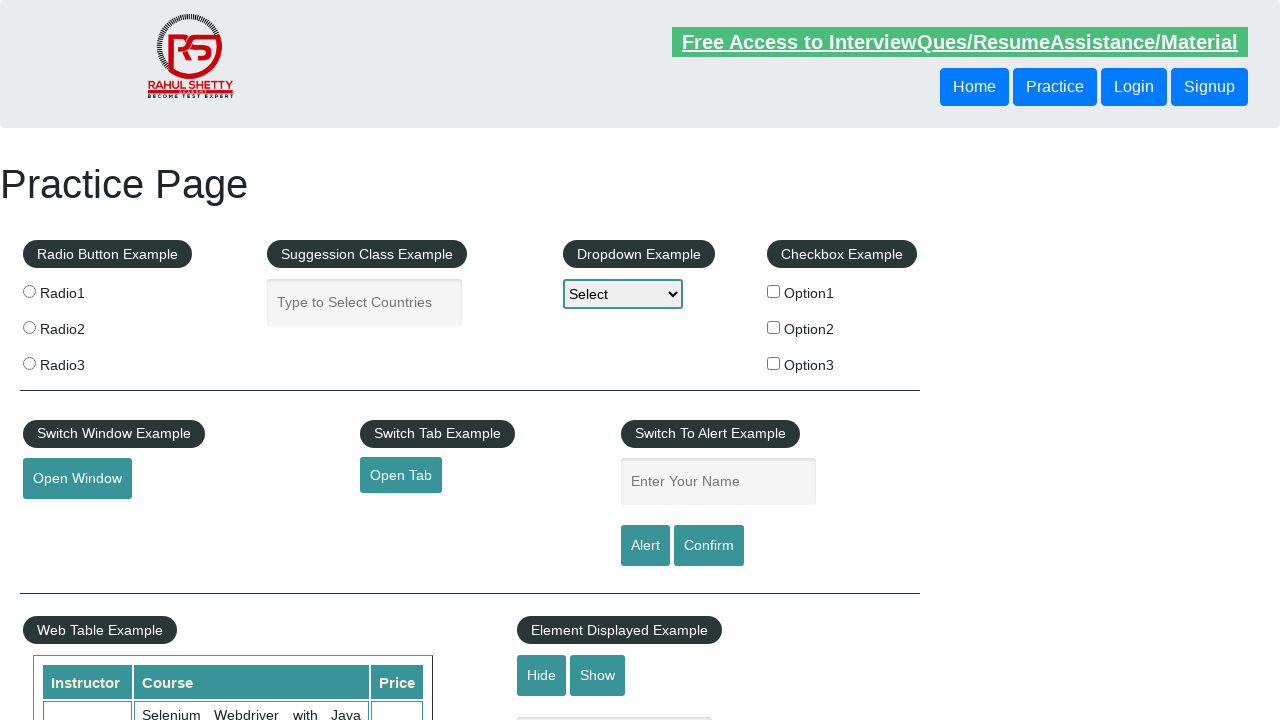

Set up dialog handler to dismiss confirm dialogs
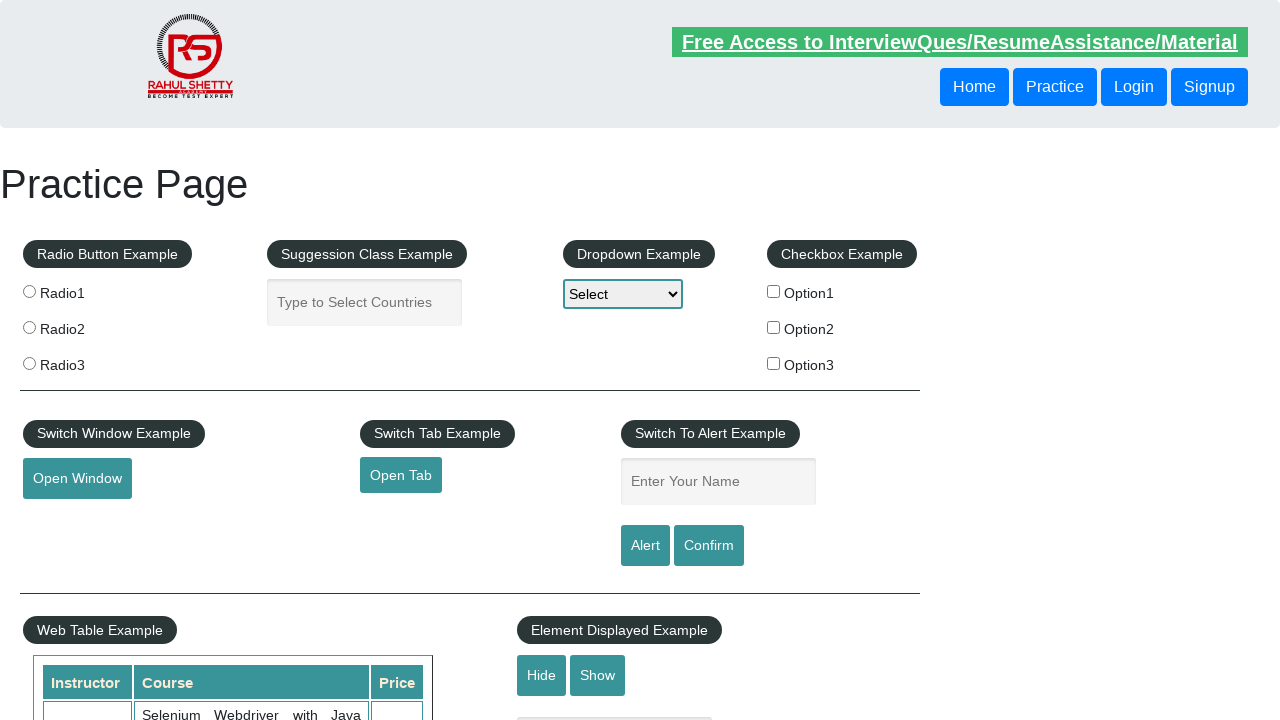

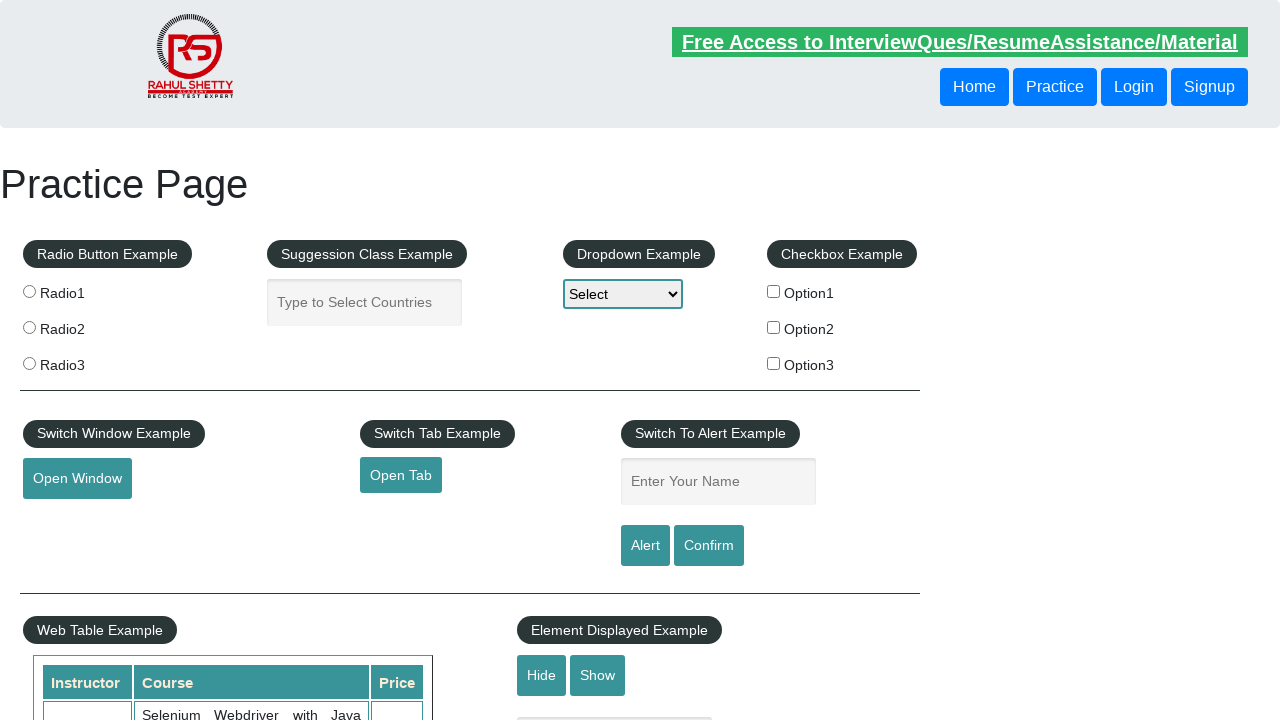